Tests the DOI resolver functionality by entering a DOI identifier and submitting the form to resolve it to a paper link

Starting URL: https://dx.doi.org/

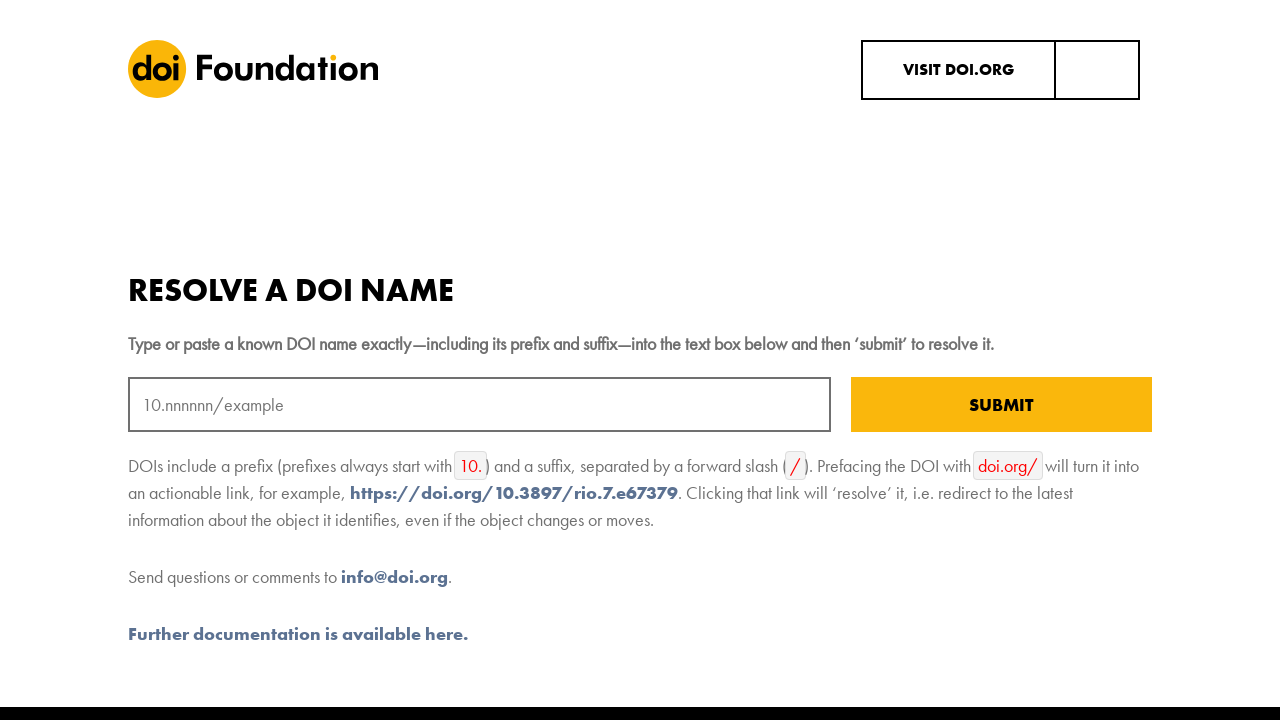

Filled DOI input field with '10.1038/nature12373' on input[name='hdl'][type='text']
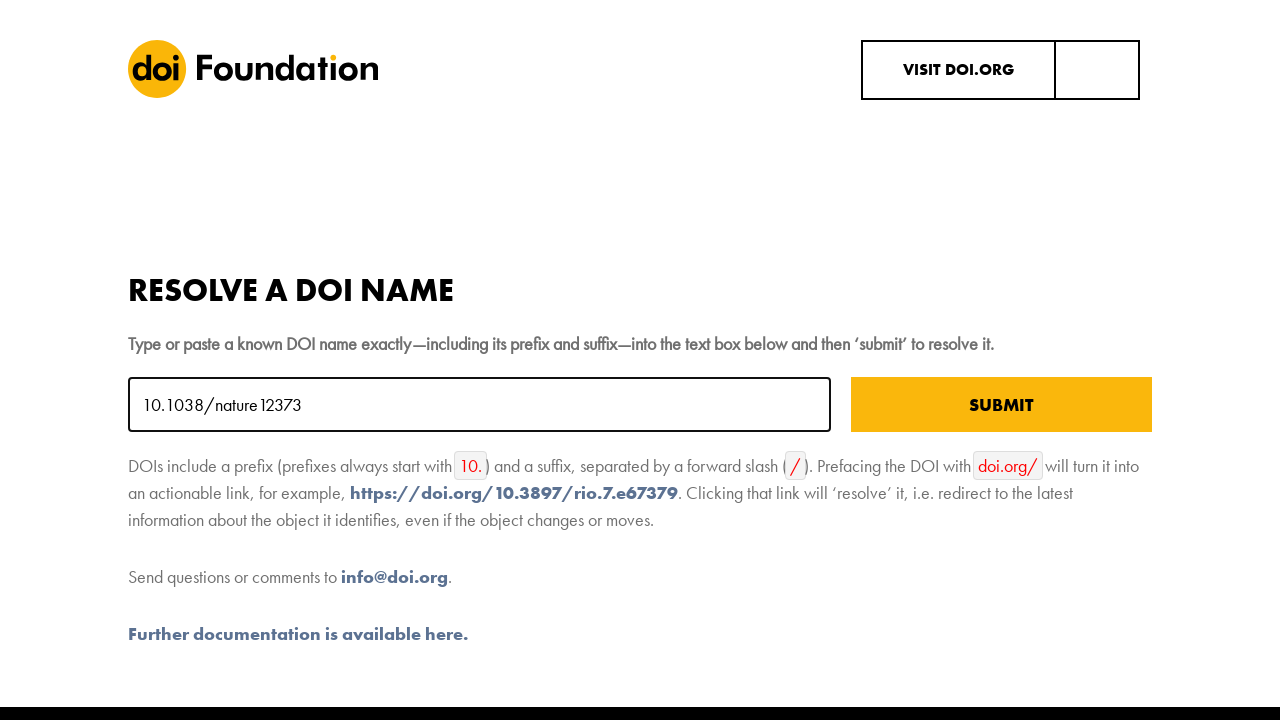

Submitted DOI resolver form by pressing Enter on input[name='hdl'][type='text']
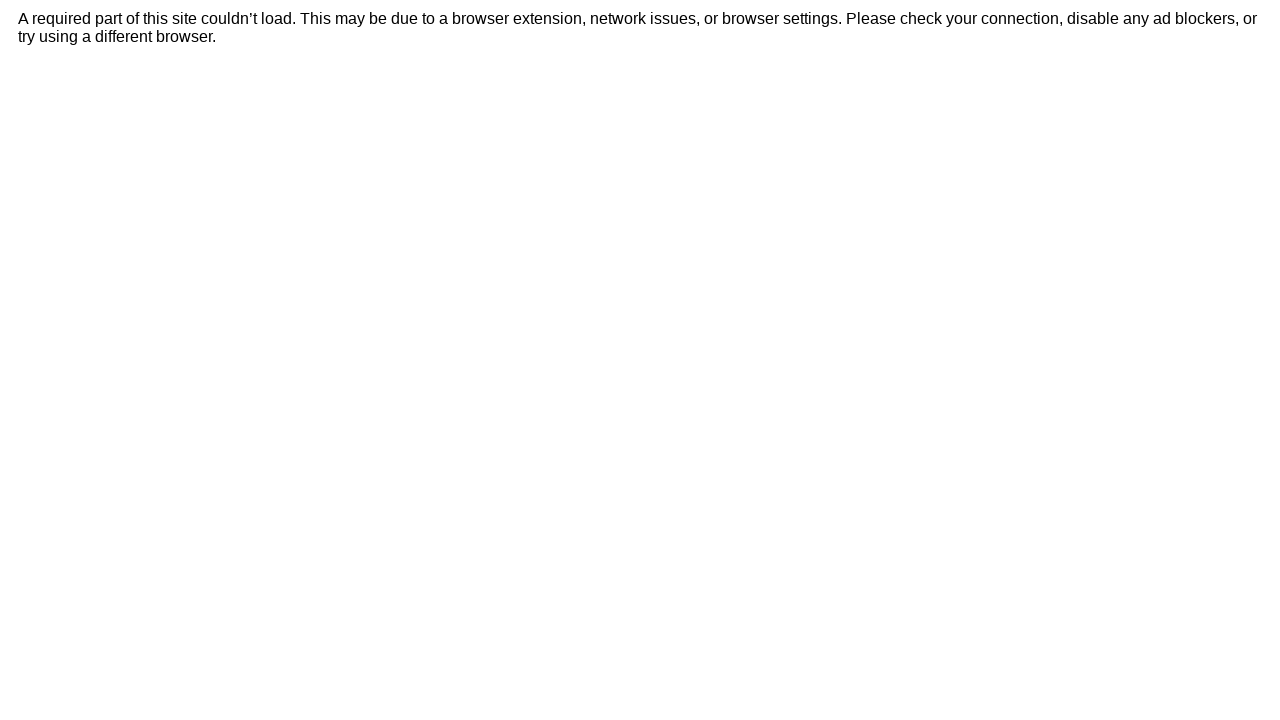

Waited for page navigation to complete and network to be idle
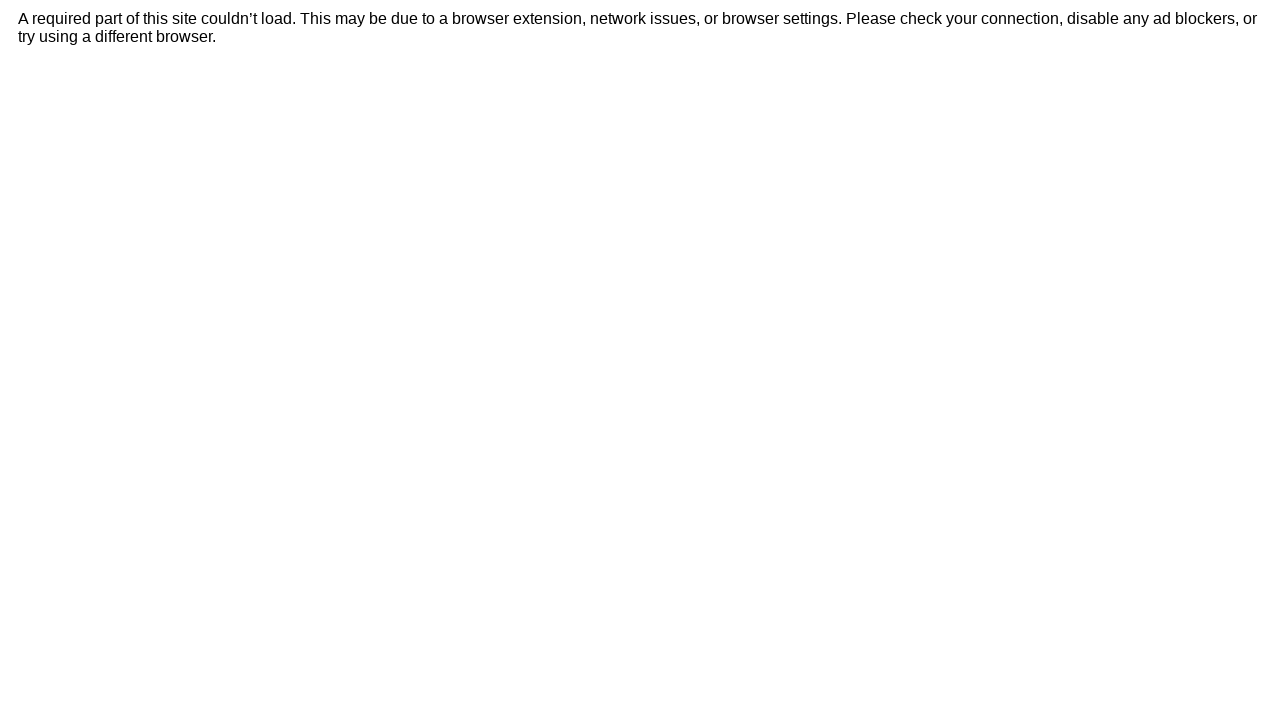

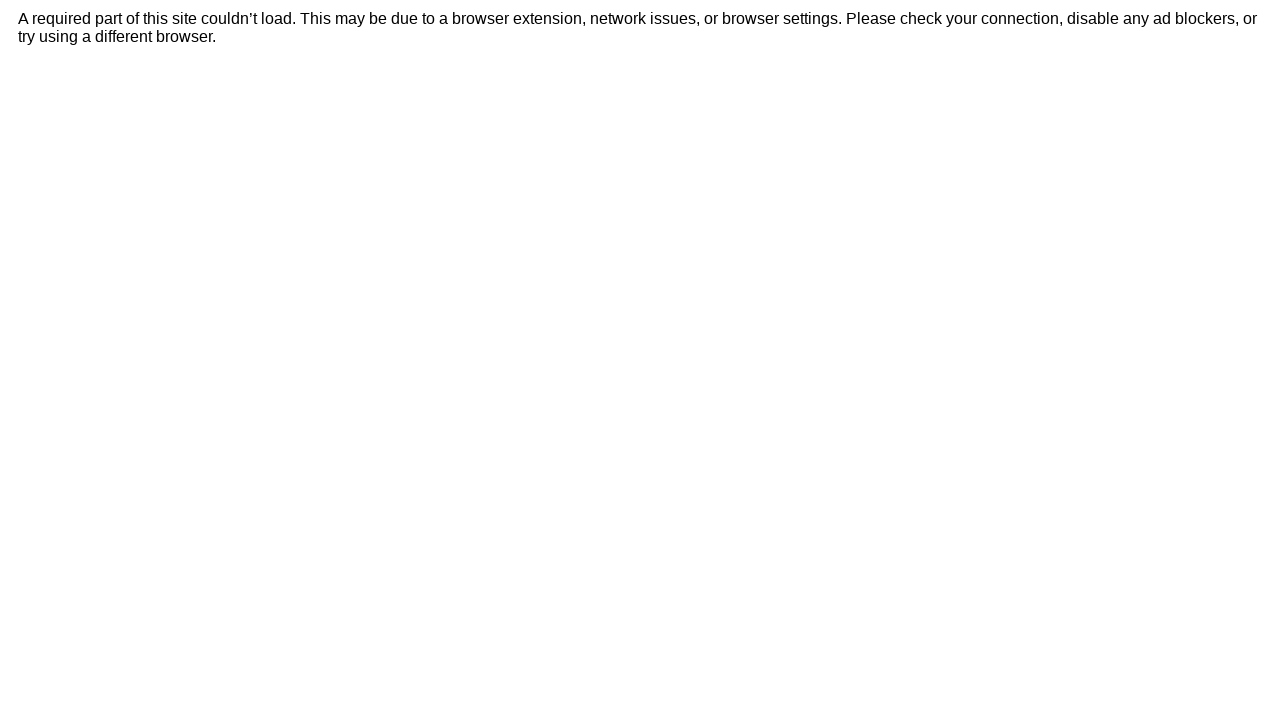